Navigates to Vogue Korea homepage and verifies that the Today's Stories article section is displayed with expected elements (title, image, date).

Starting URL: https://www.vogue.co.kr/

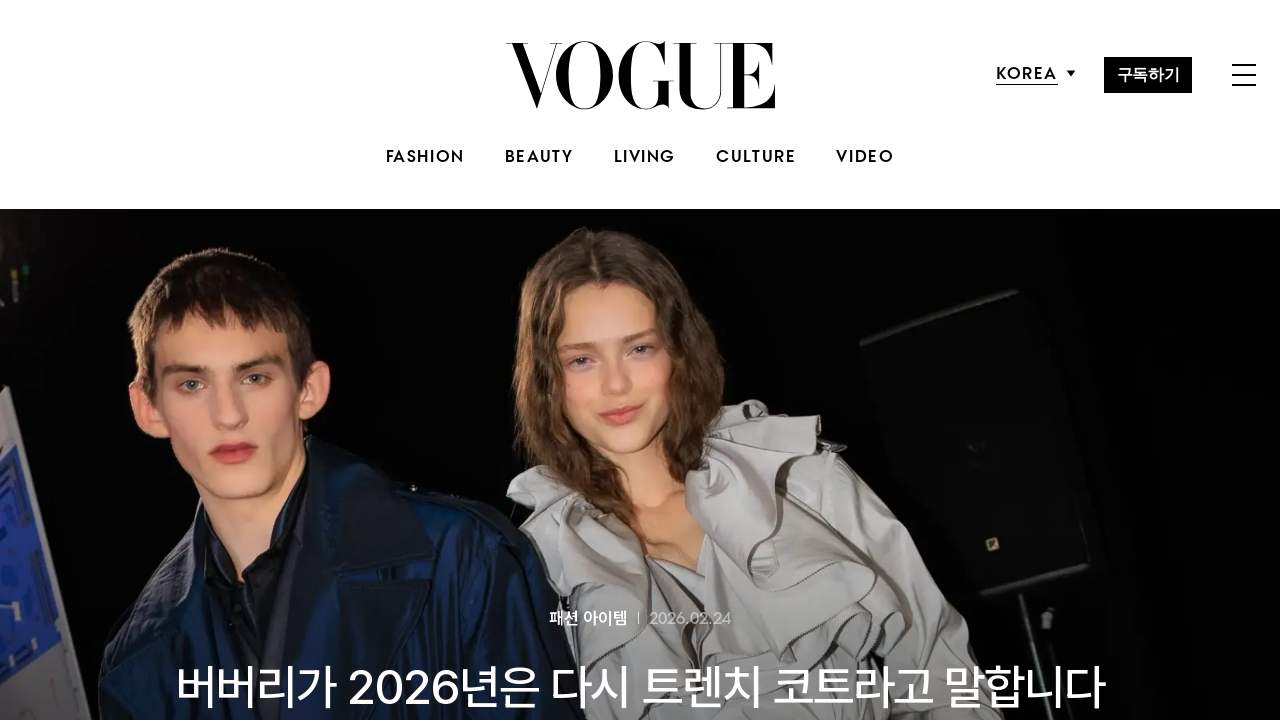

Navigated to Vogue Korea homepage
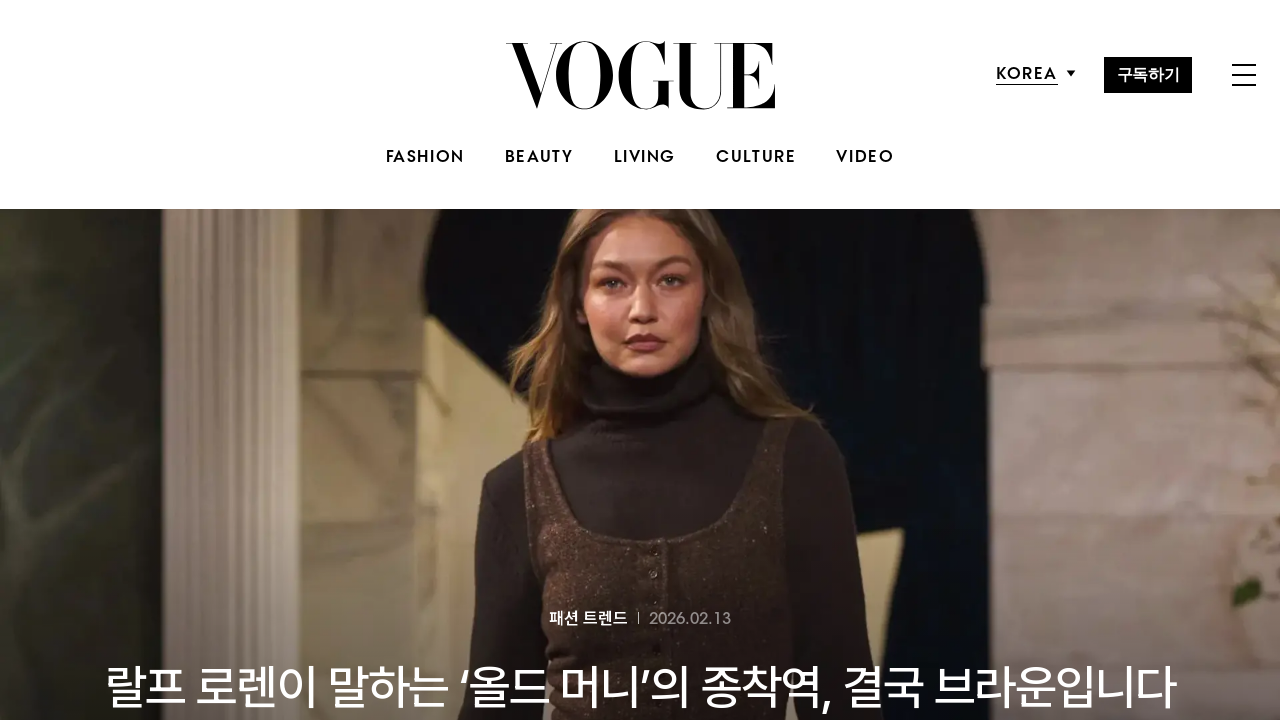

Today's Stories section loaded
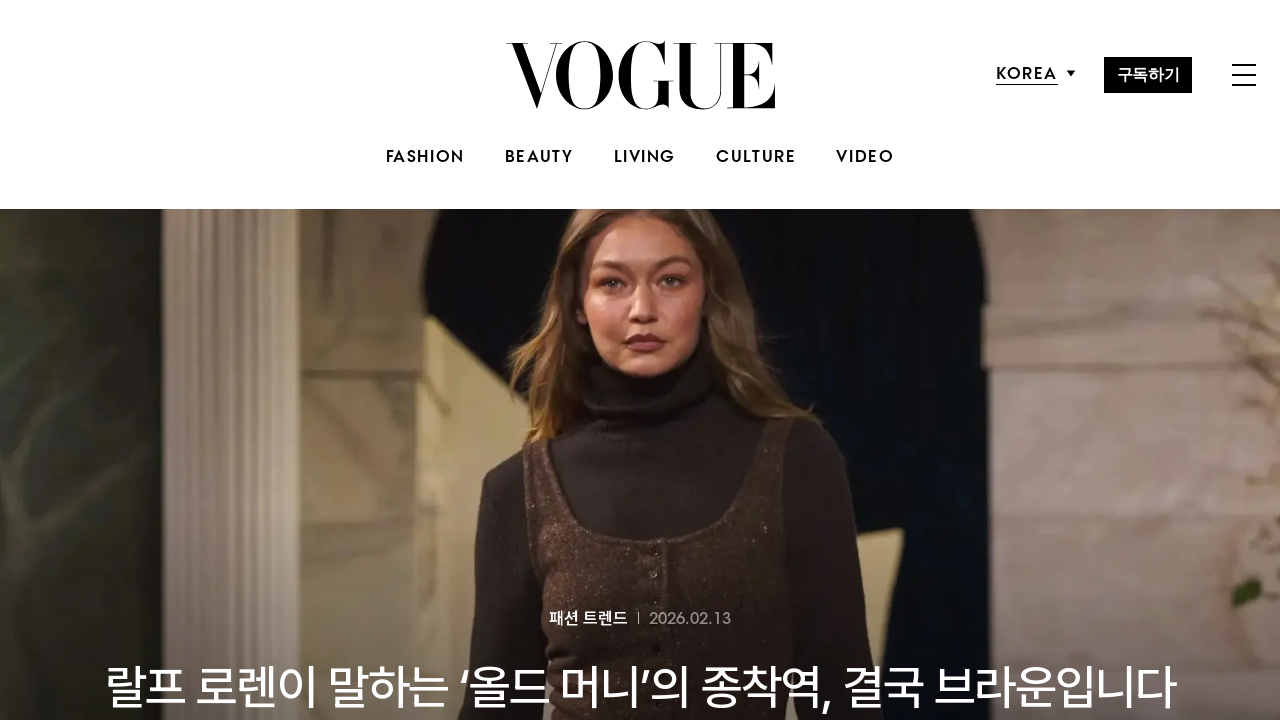

Article title element is present in Today's Stories section
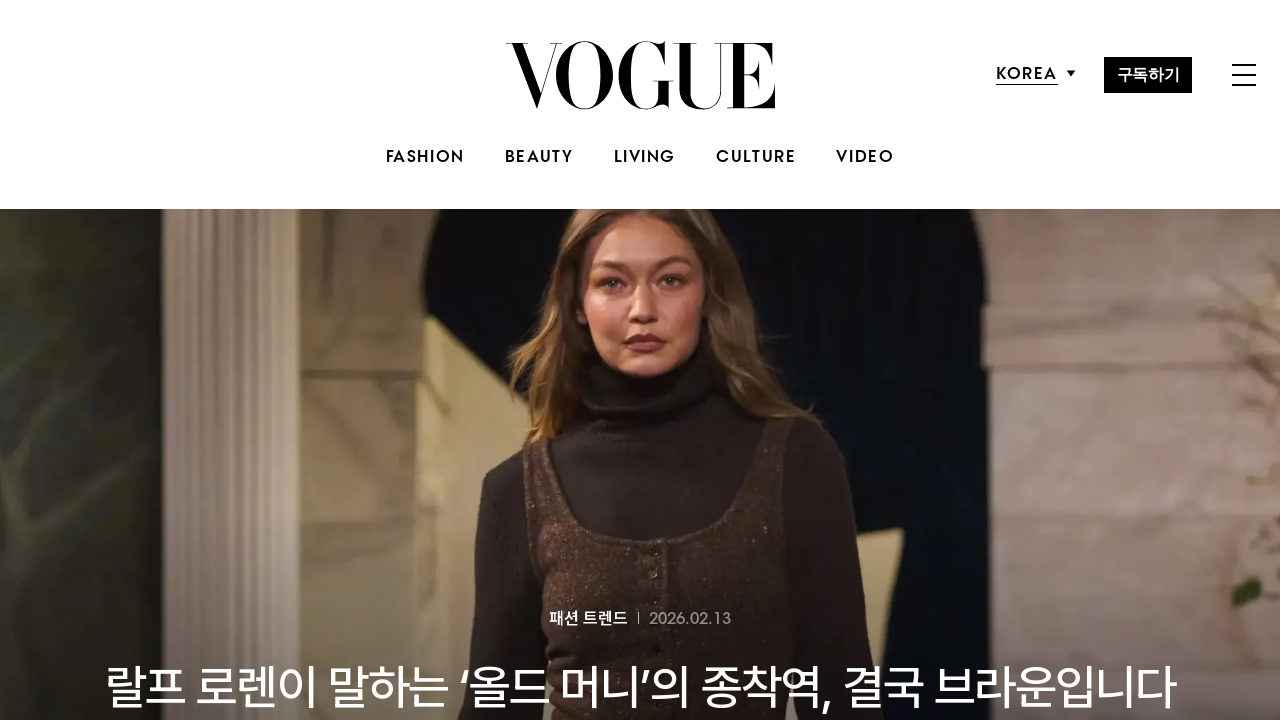

Article image element is present in Today's Stories section
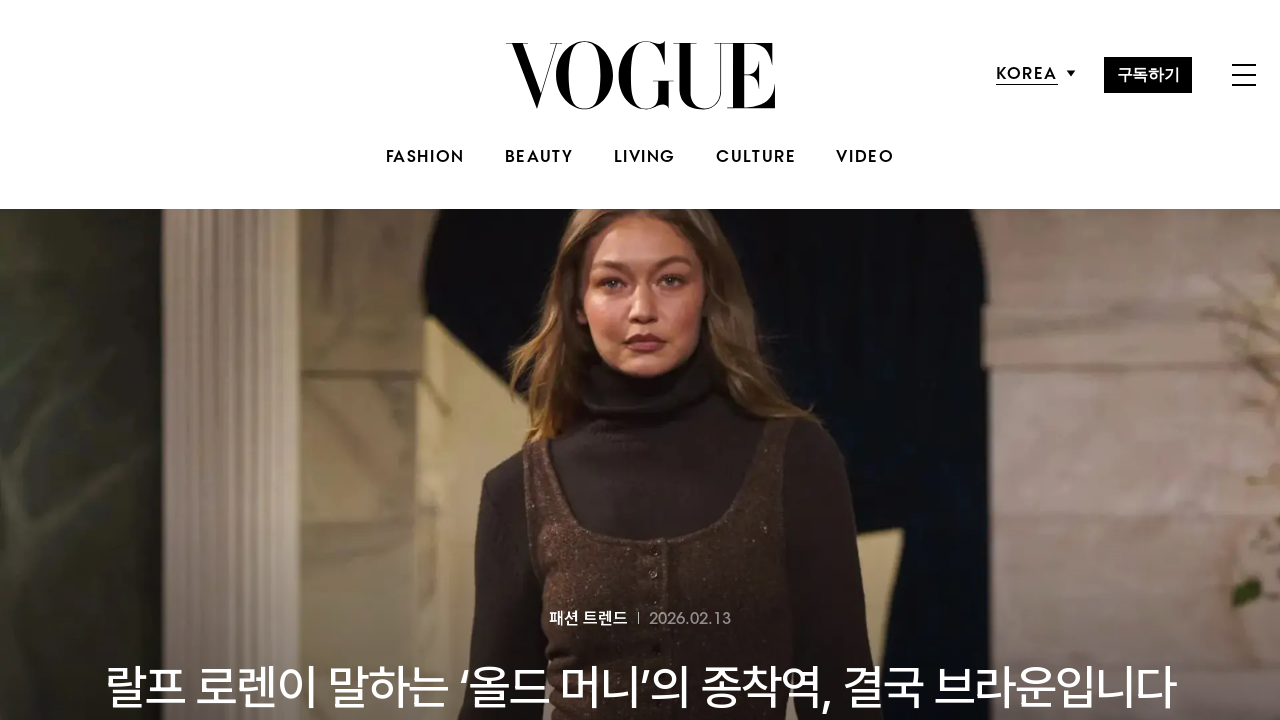

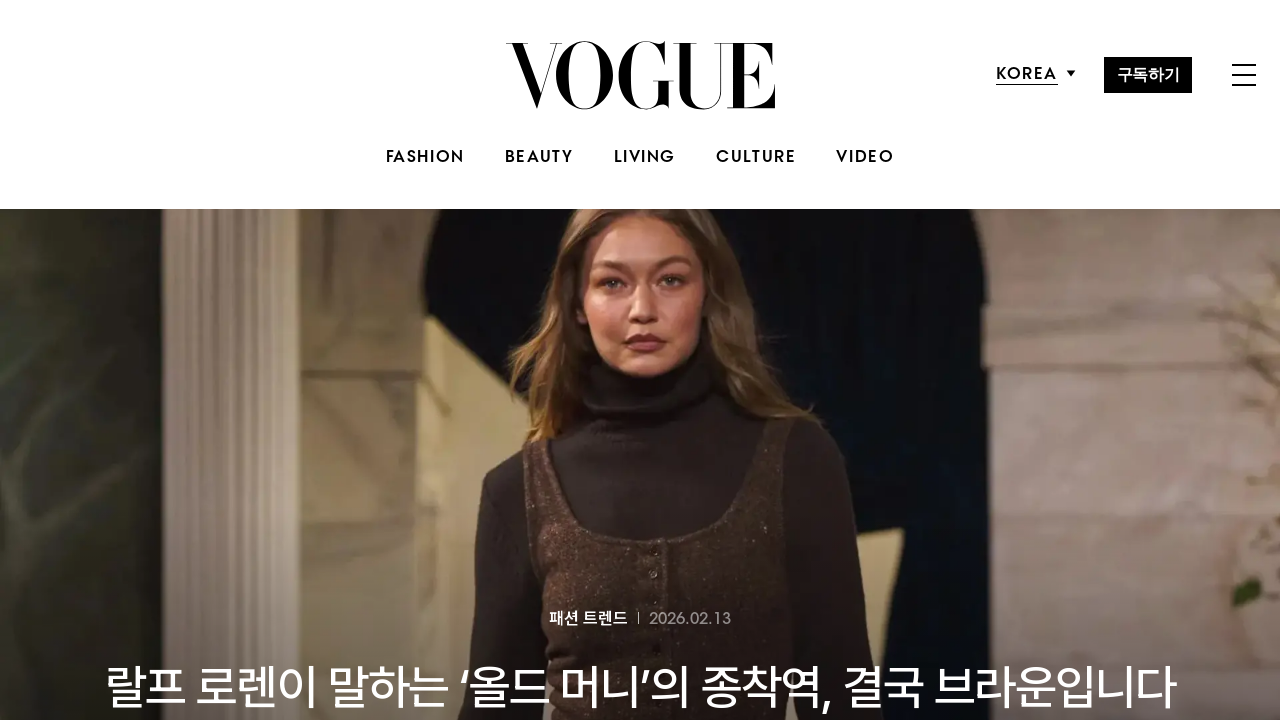